Tests the Dropdown button functionality by navigating to buttons page, opening dropdown menu and selecting an option

Starting URL: https://formy-project.herokuapp.com/autocomplete

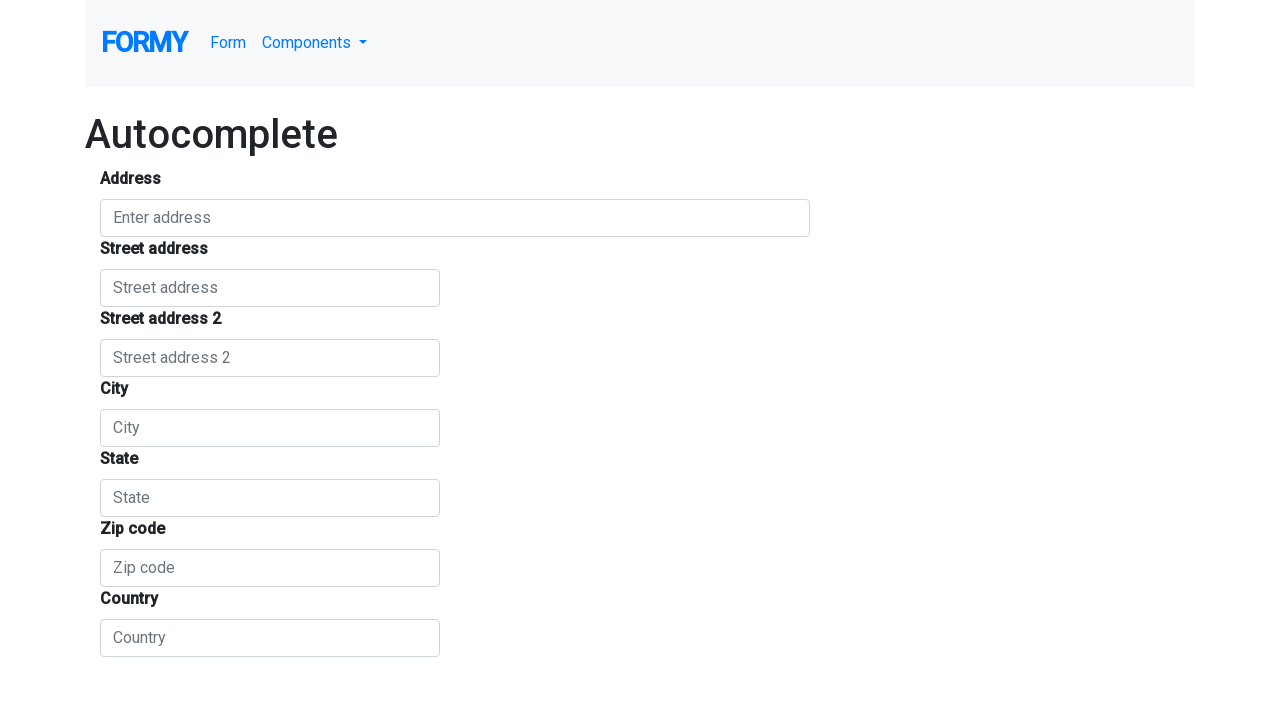

Clicked on Components dropdown menu at (315, 43) on #navbarDropdownMenuLink
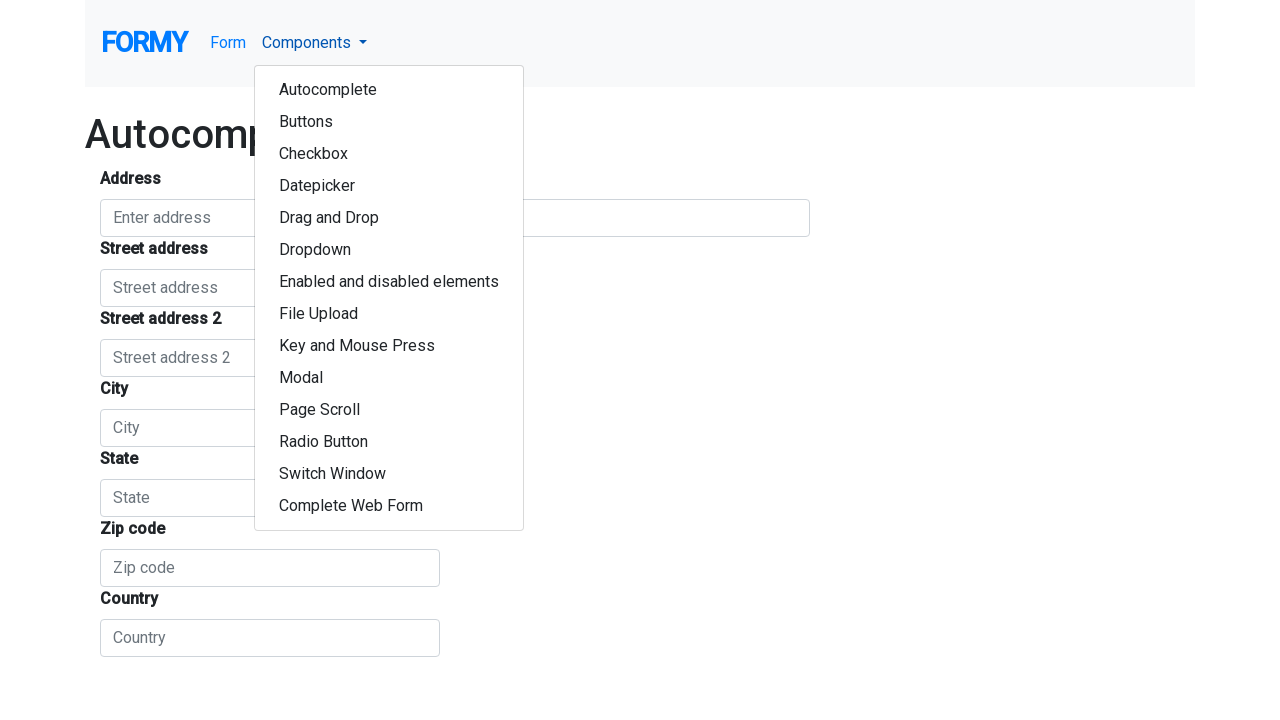

Clicked on Buttons link in dropdown at (389, 122) on xpath=// *[contains( @class ,'dropdown-item')][2]
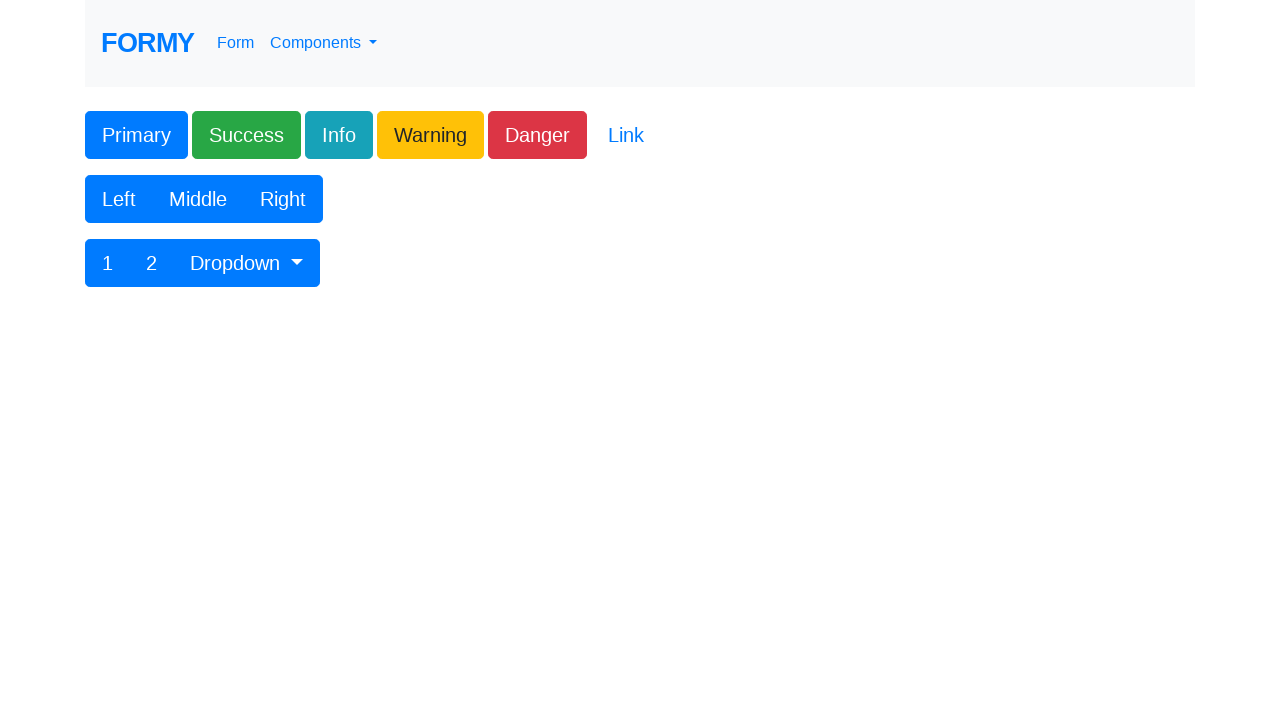

Clicked the Dropdown button to open menu at (247, 263) on xpath=// *[contains( @class ,'btn btn-lg btn-primary dropdown-toggle')]
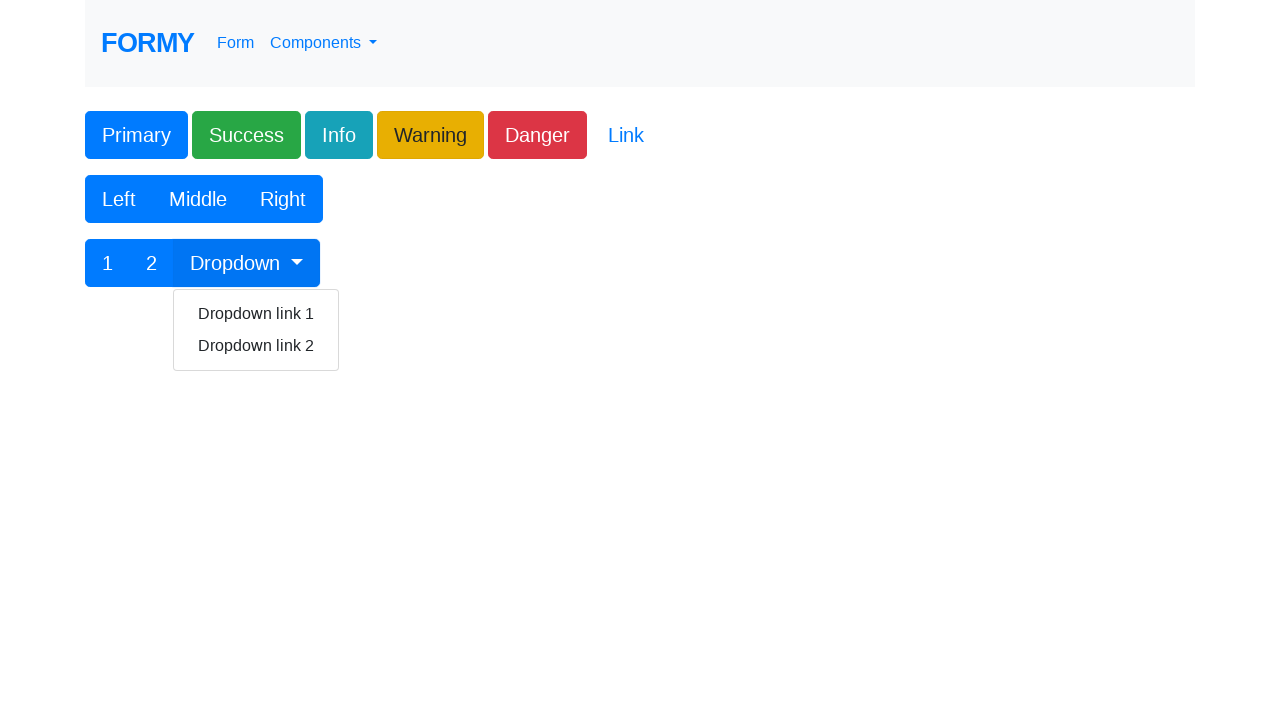

Clicked on Dropdown link 1 at (256, 314) on xpath=//*[text()='Dropdown link 1']
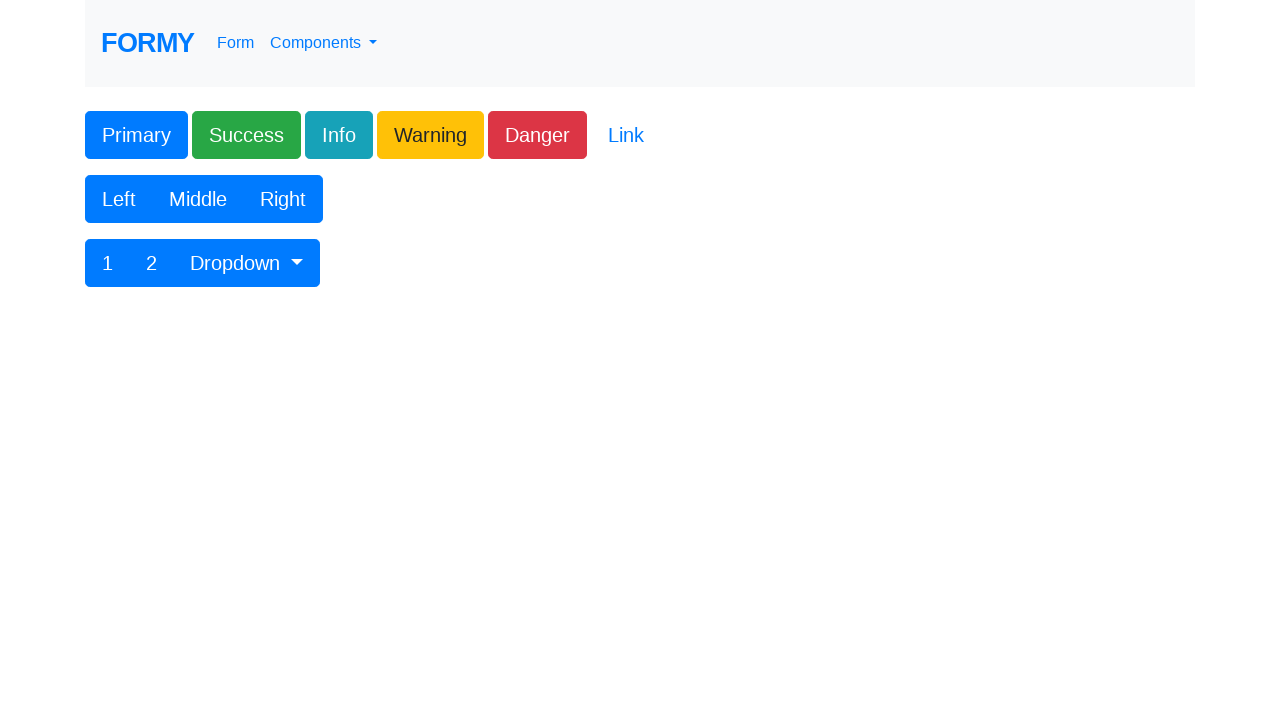

Clicked the Dropdown button again at (247, 263) on xpath=// *[contains( @class ,'btn btn-lg btn-primary dropdown-toggle')]
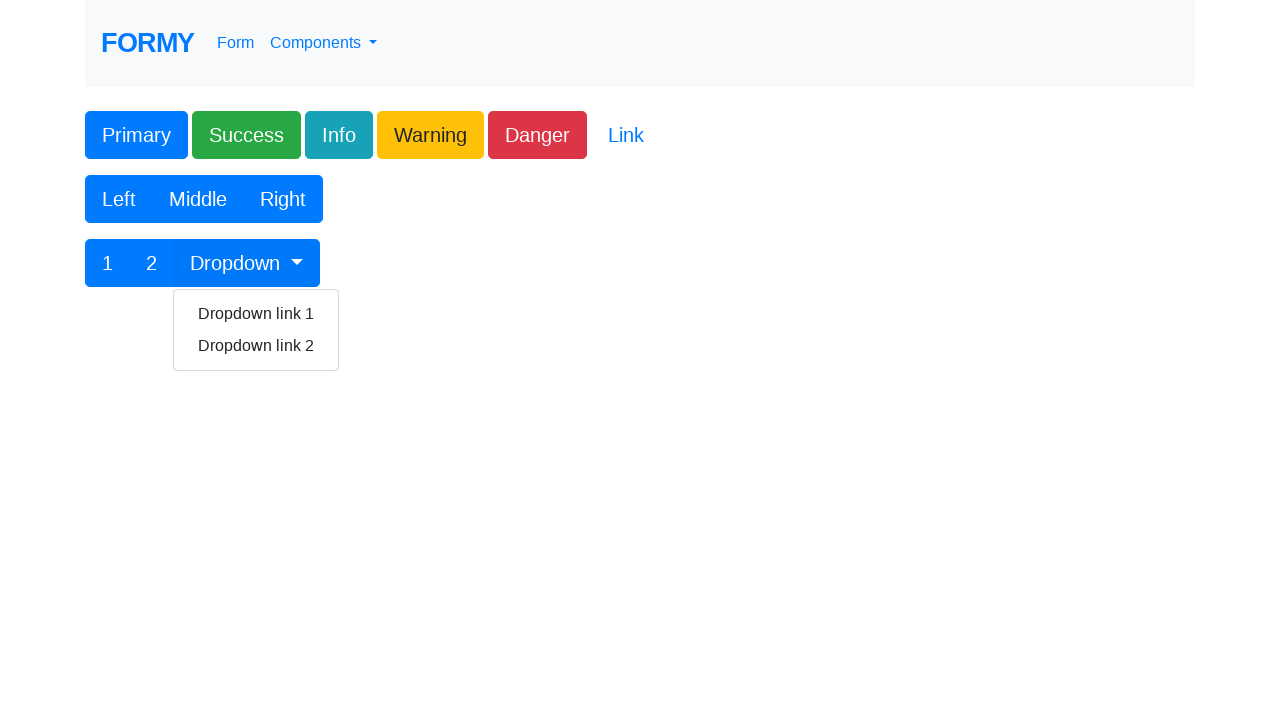

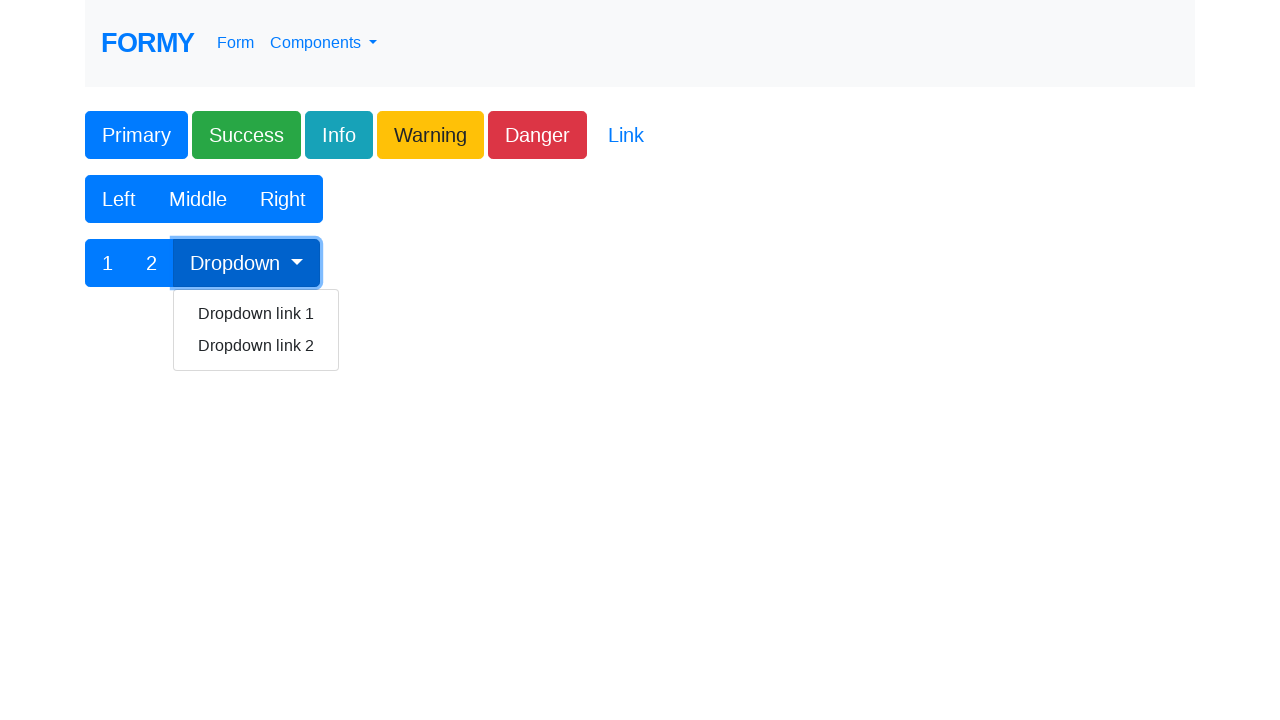